Tests drag and drop functionality on jQuery UI demo page by dragging an element from source to target location

Starting URL: http://jqueryui.com/droppable/

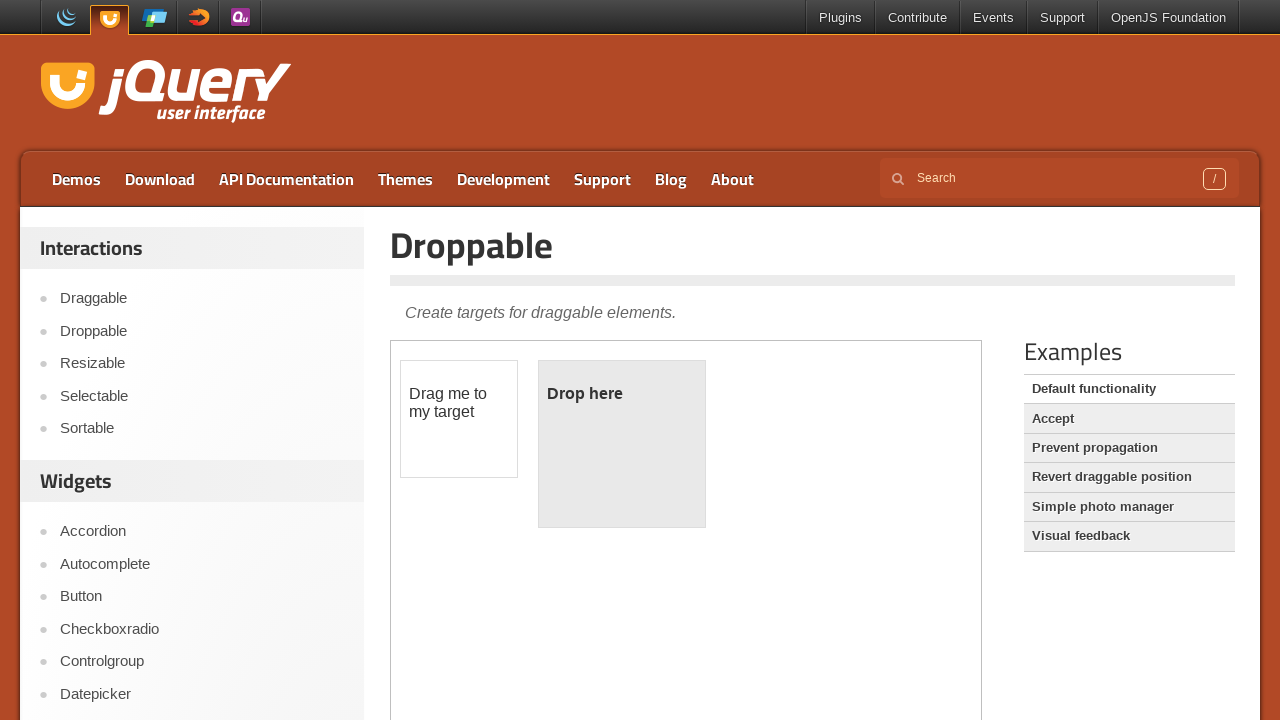

Located and switched to the iframe containing the drag and drop demo
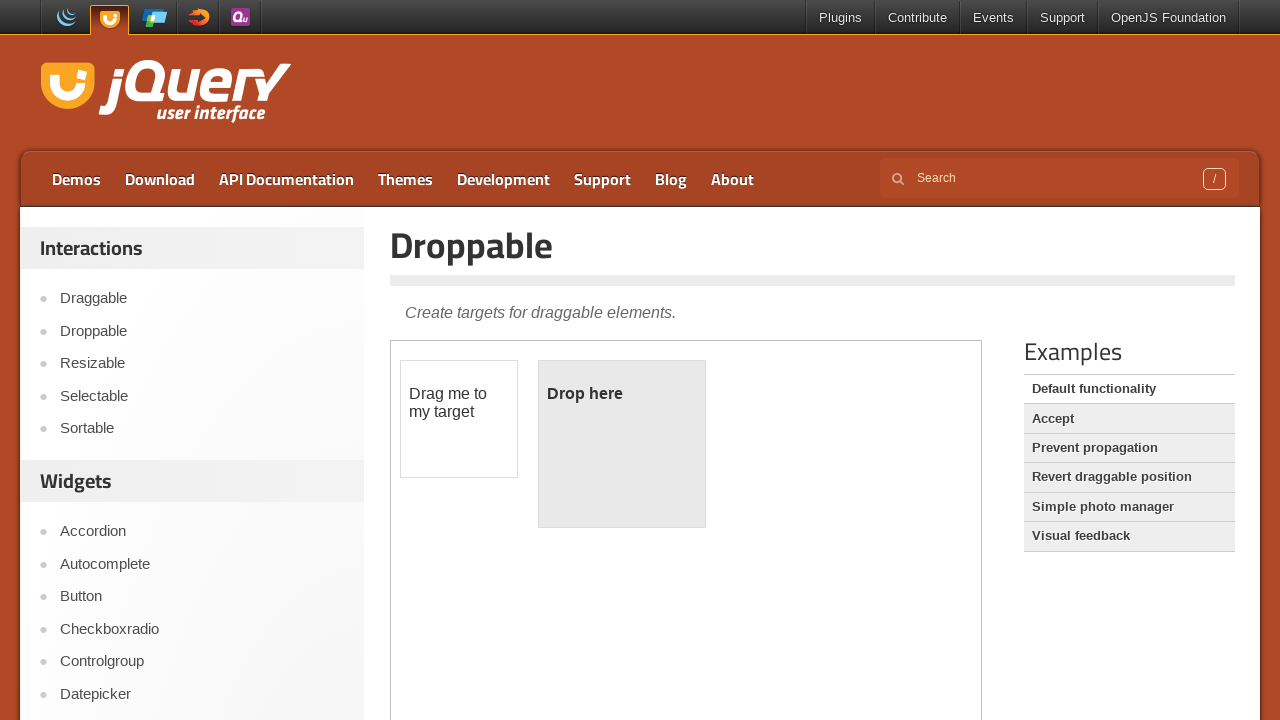

Located the draggable element
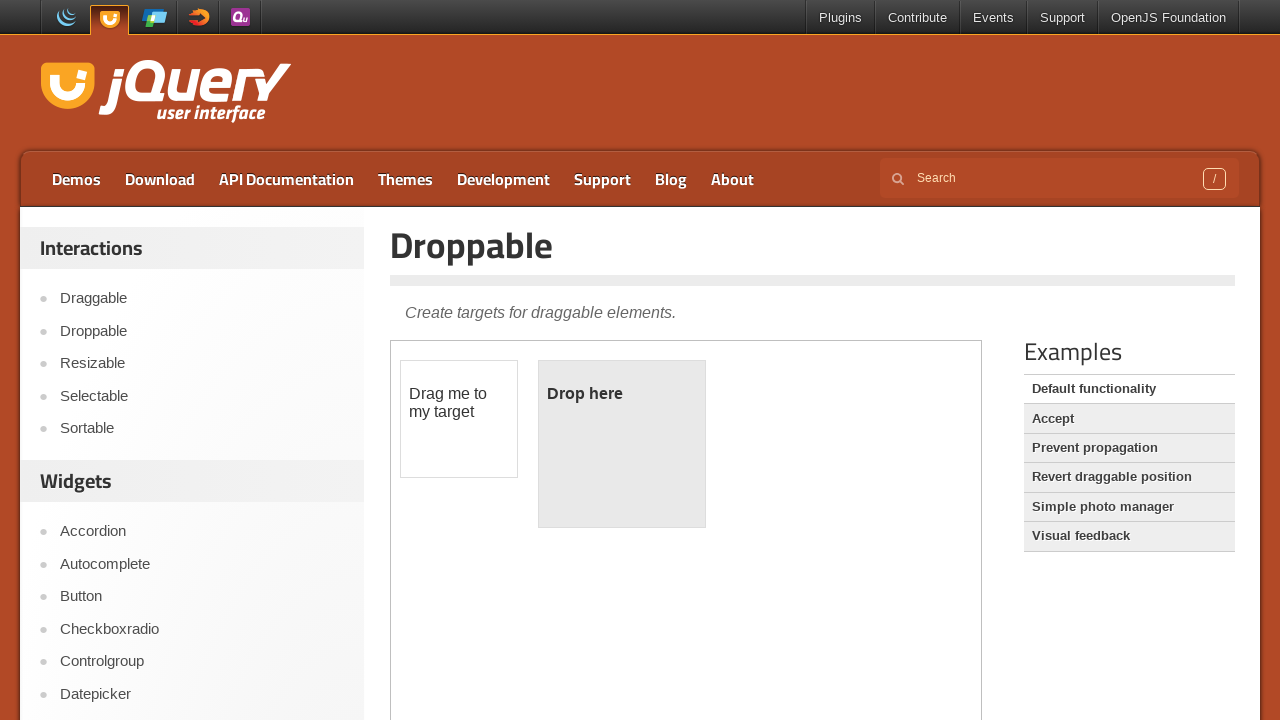

Located the droppable element
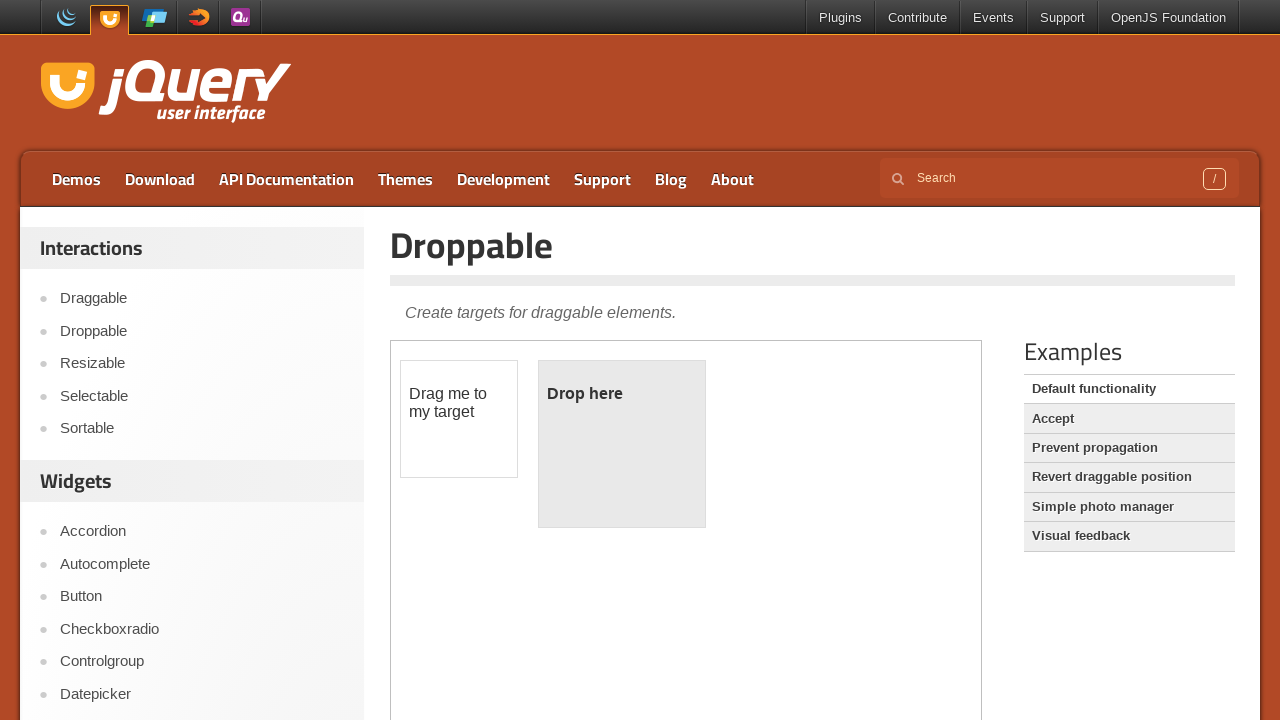

Dragged the element to the drop target location at (622, 444)
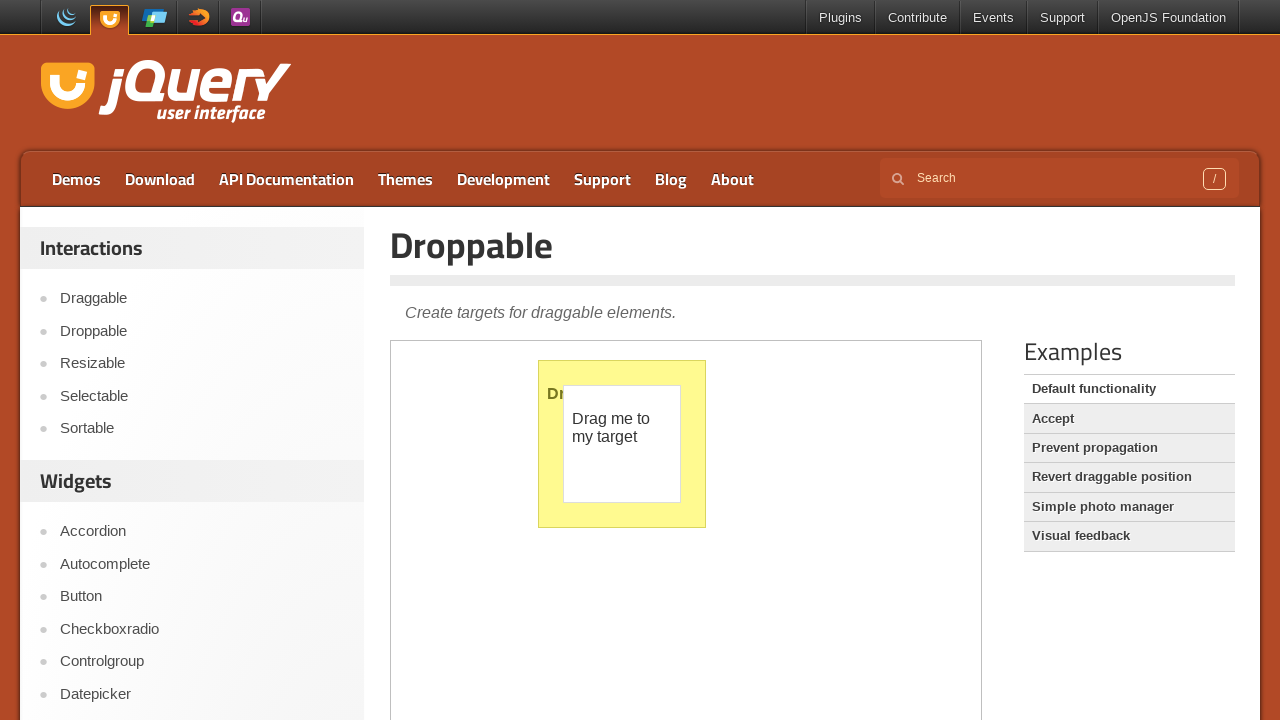

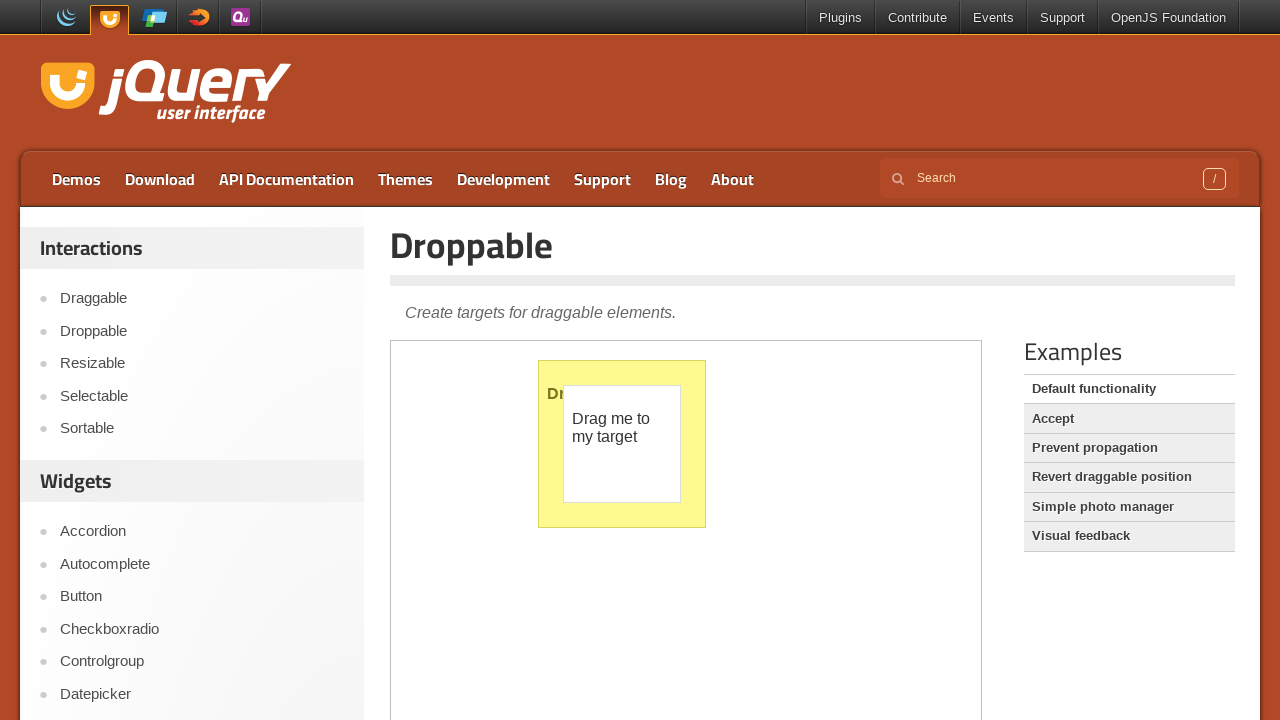